Navigates to the VCTC Pune website homepage and verifies it loads successfully

Starting URL: https://vctcpune.com/

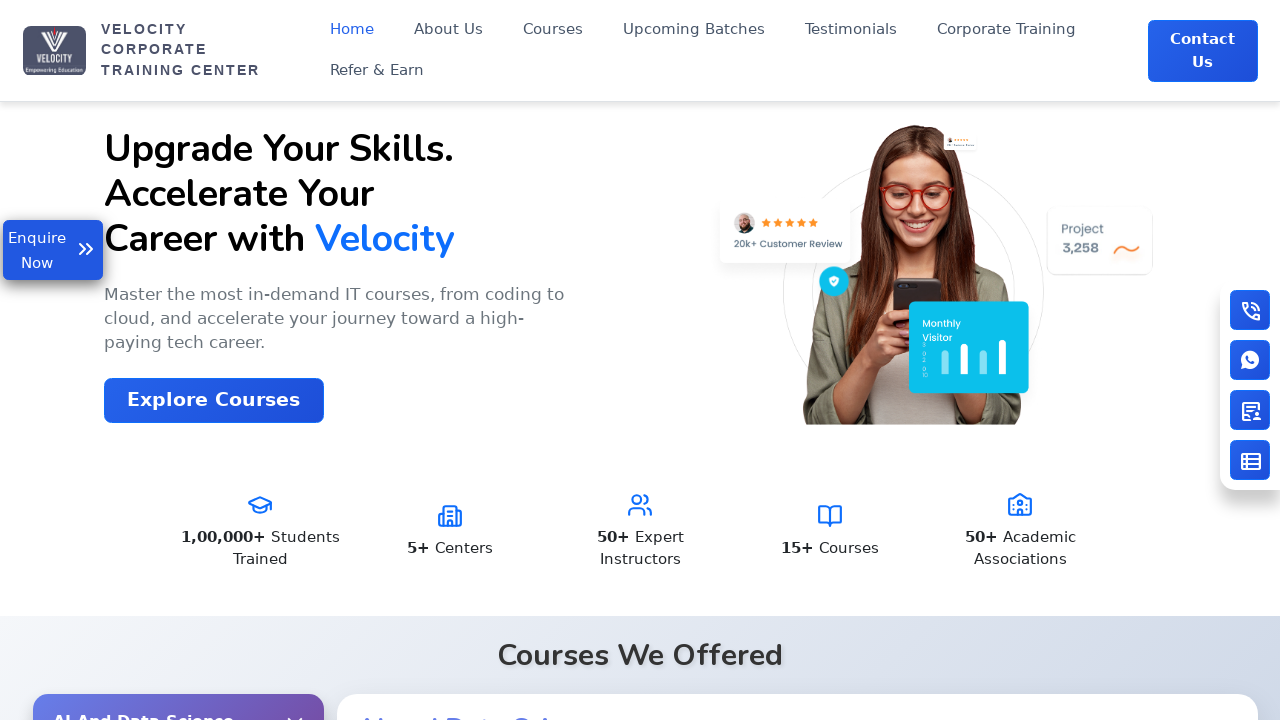

Waited for DOM content loaded on VCTC Pune homepage
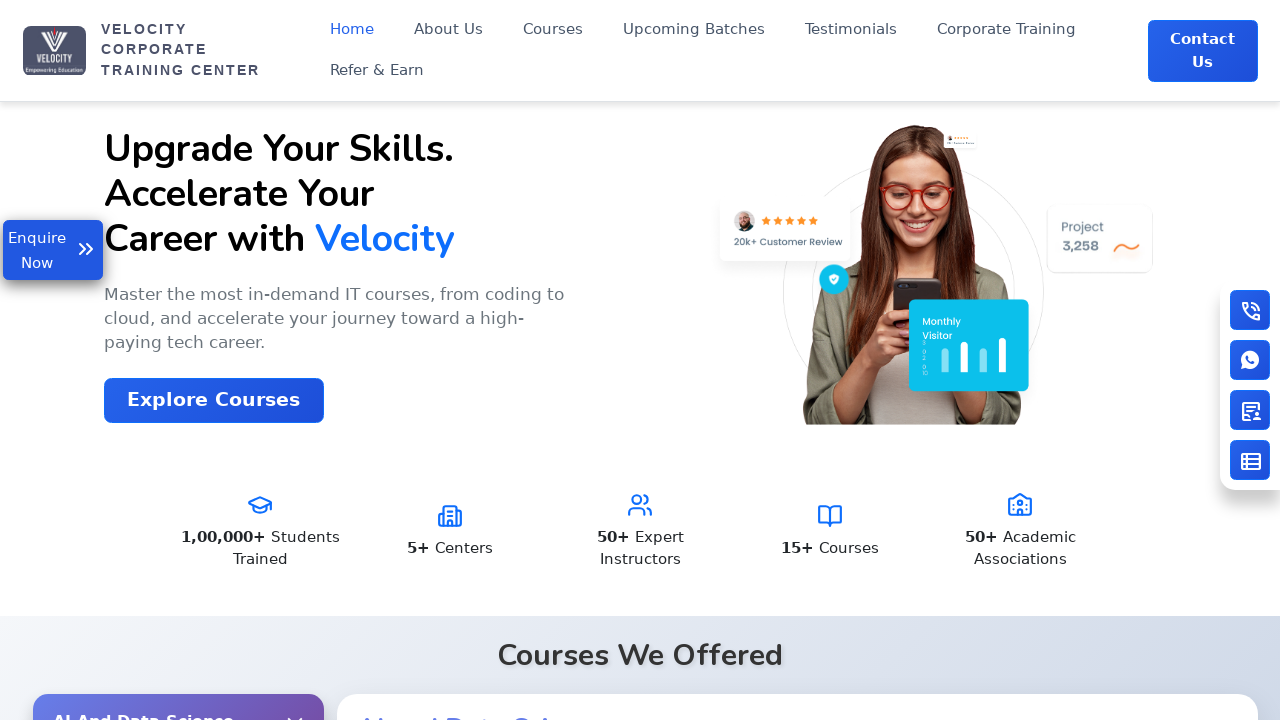

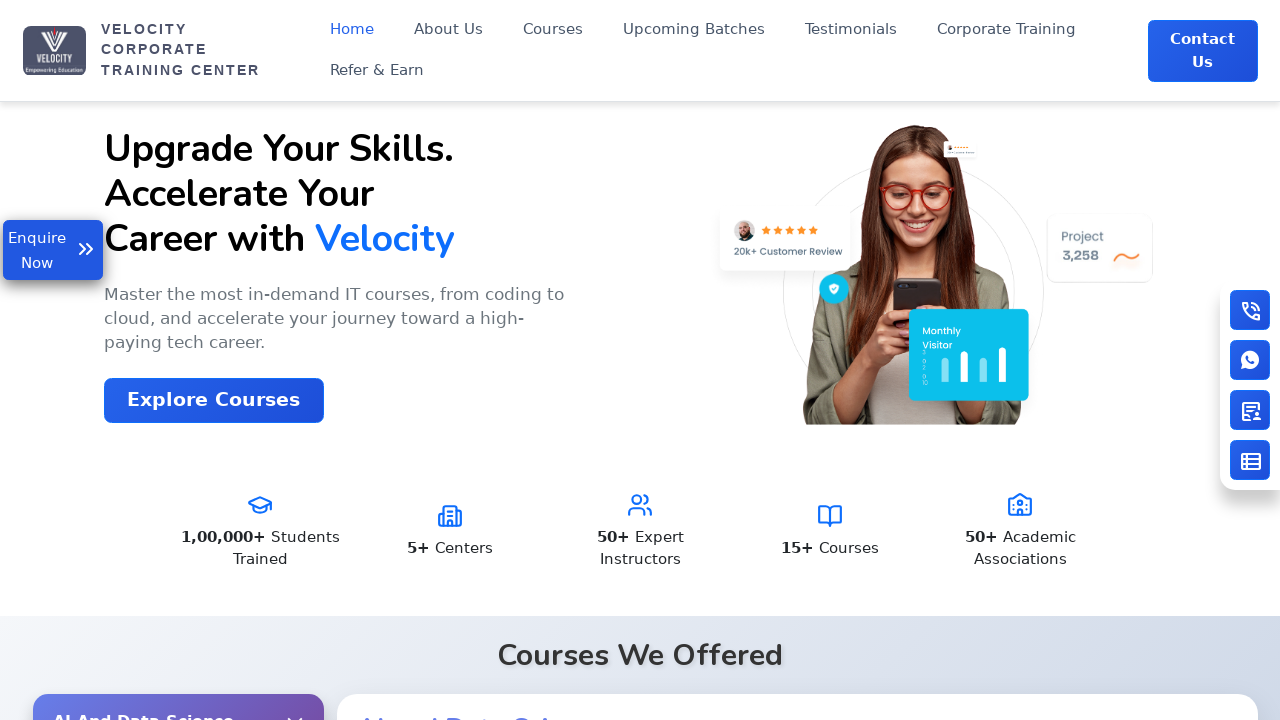